Tests hotel details page by navigating to hotel list, selecting a random hotel, and verifying the description is displayed

Starting URL: http://hotel-v3.progmasters.hu/

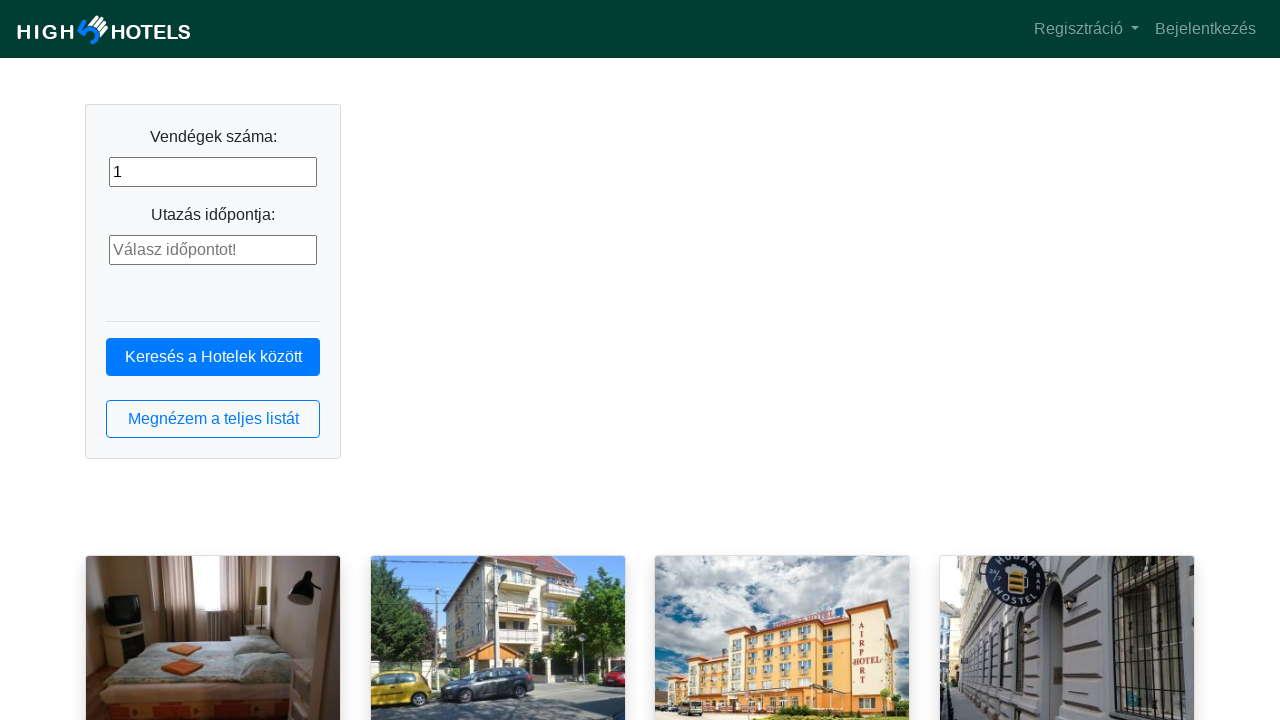

Clicked button to view full hotel list at (213, 419) on button:has-text(' Megnézem a teljes listát ')
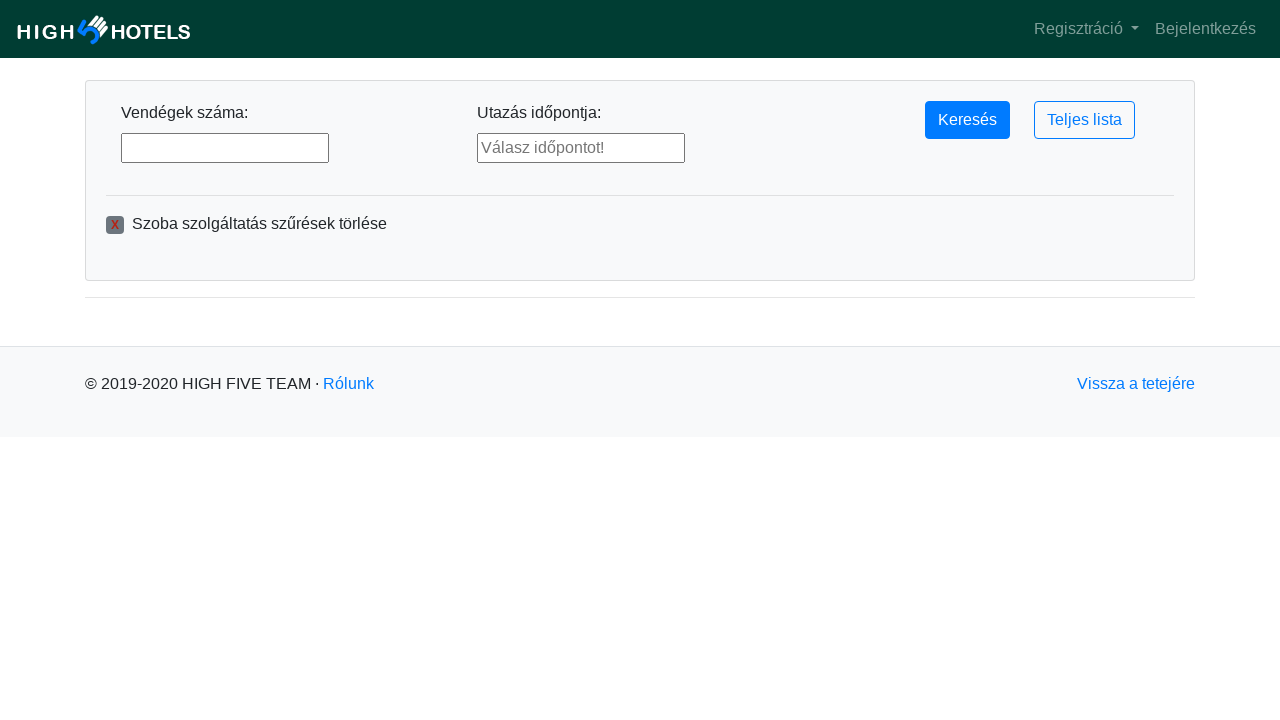

Hotel cards loaded and 'Megnézem' buttons are visible
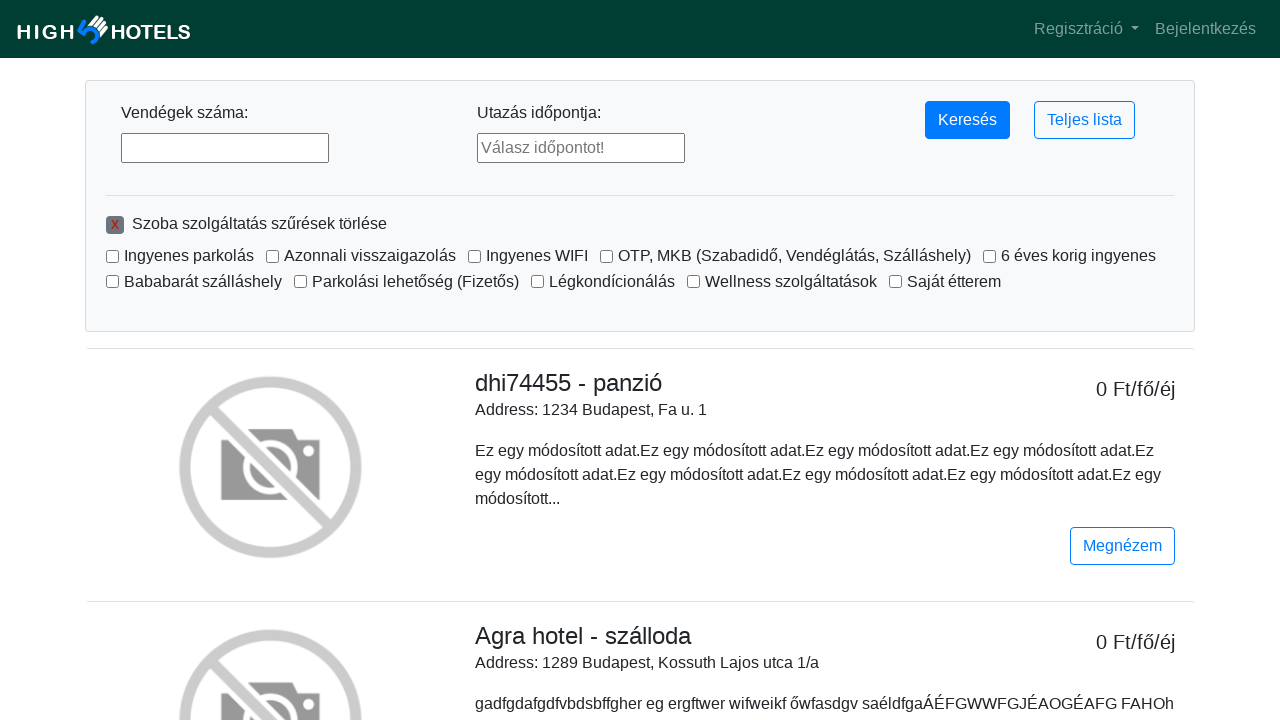

Clicked a random hotel's 'Megnézem' button at (1122, 360) on button:has-text('Megnézem') >> nth=1
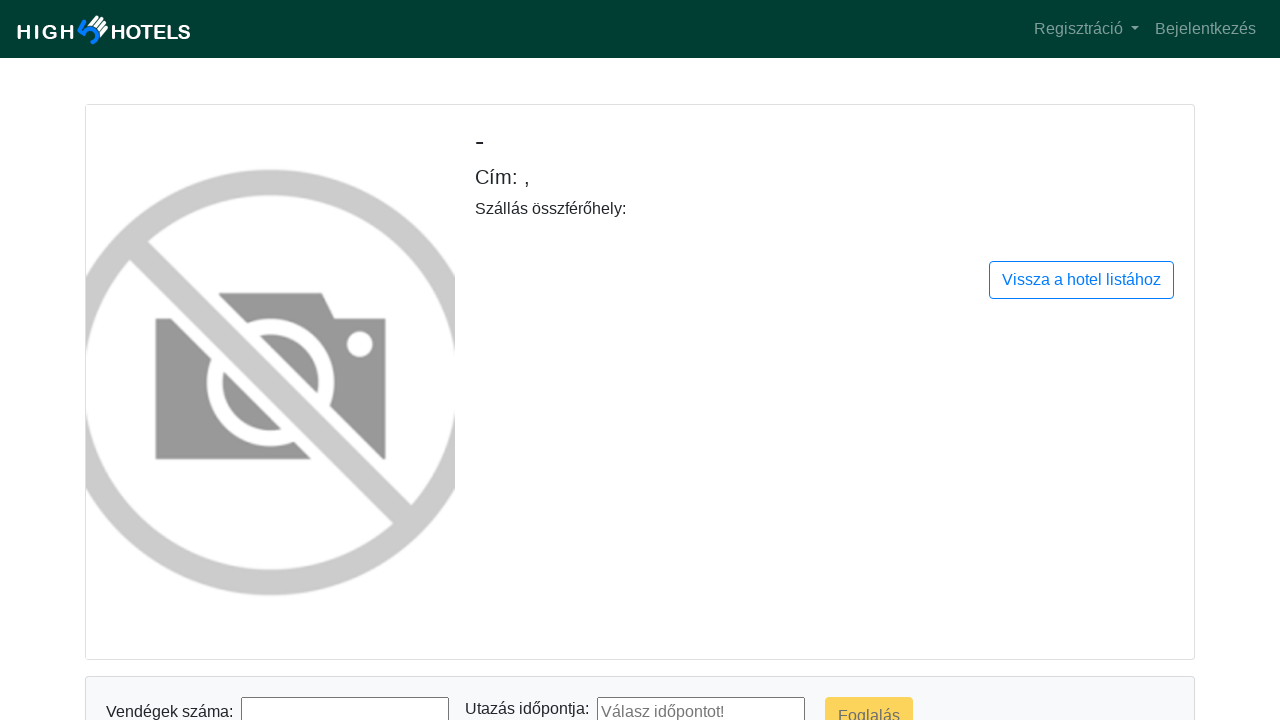

Waited 1000ms for hotel details page to load
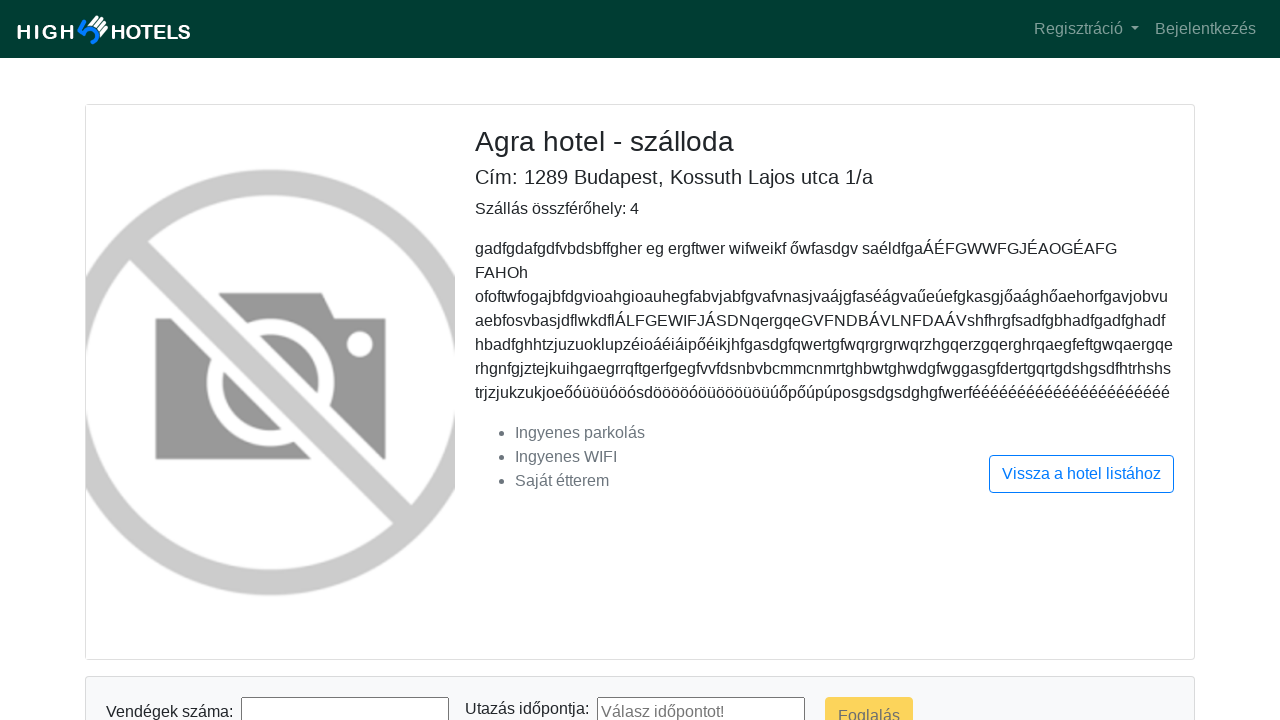

Hotel description element loaded and visible
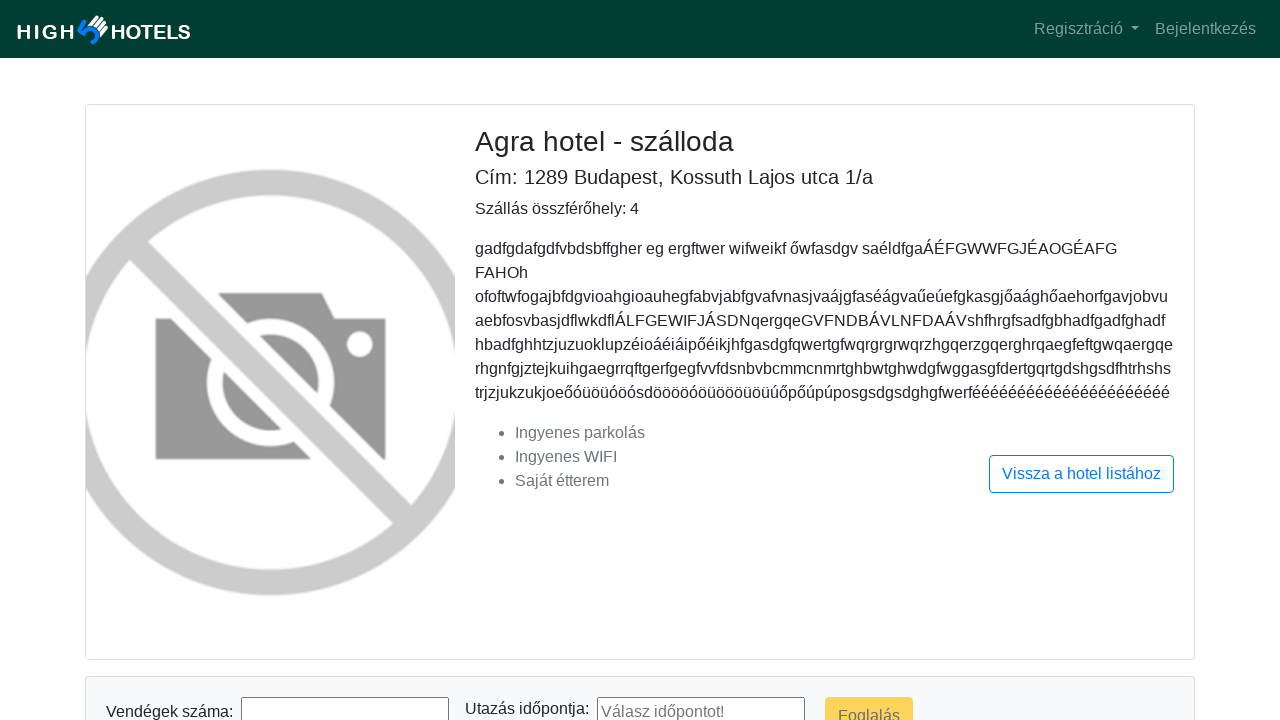

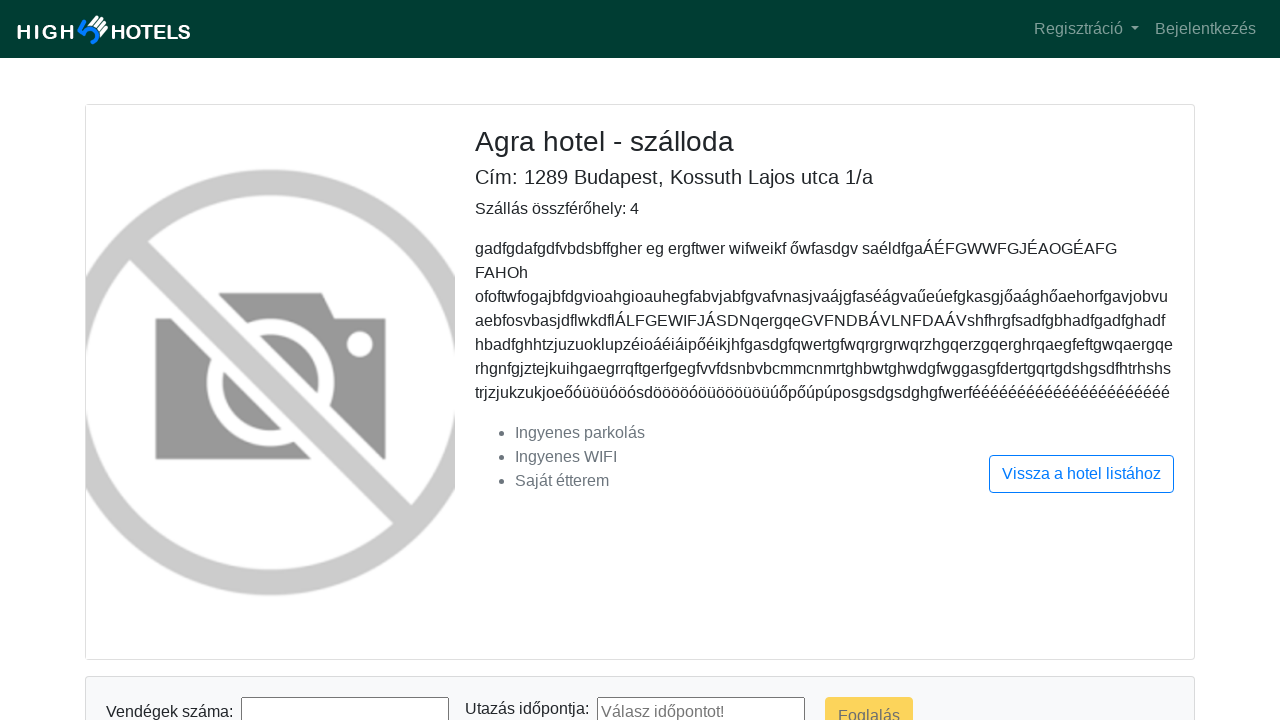